Tests React Semantic UI dropdown by selecting different user names and verifying the selection alert displays.

Starting URL: https://react.semantic-ui.com/maximize/dropdown-example-selection/

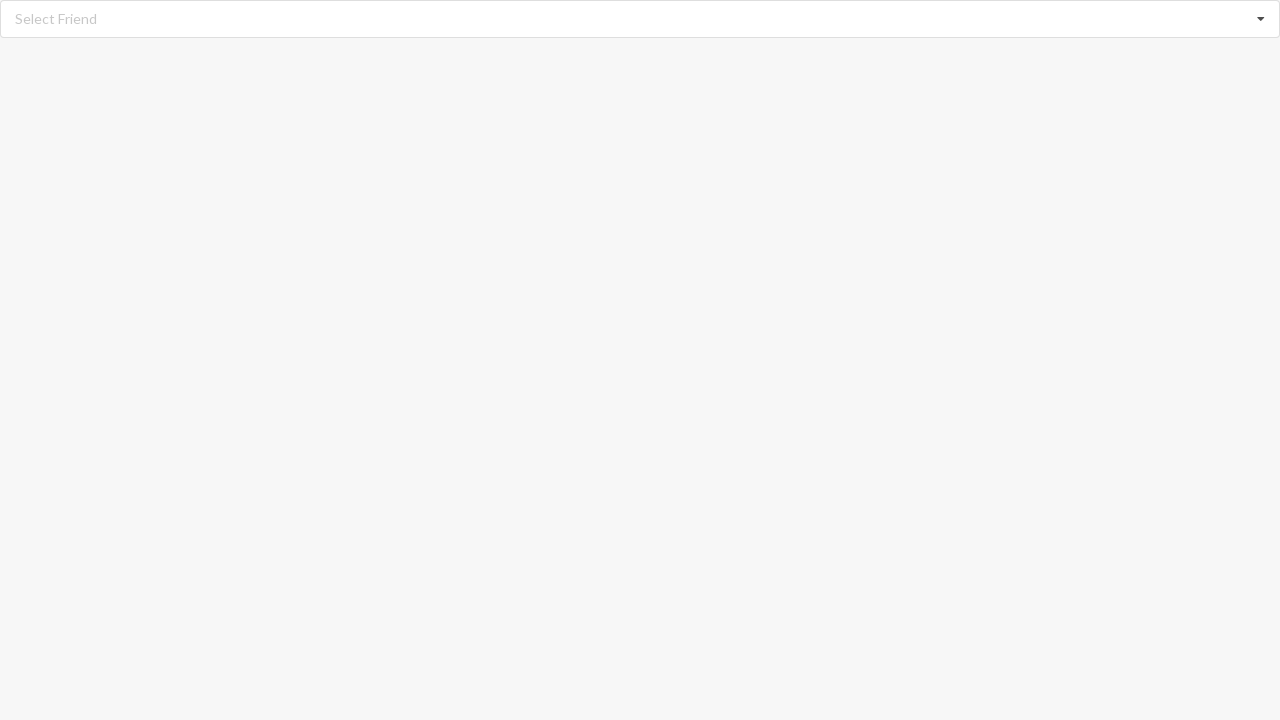

Clicked dropdown listbox to open options at (640, 19) on div[role='listbox']
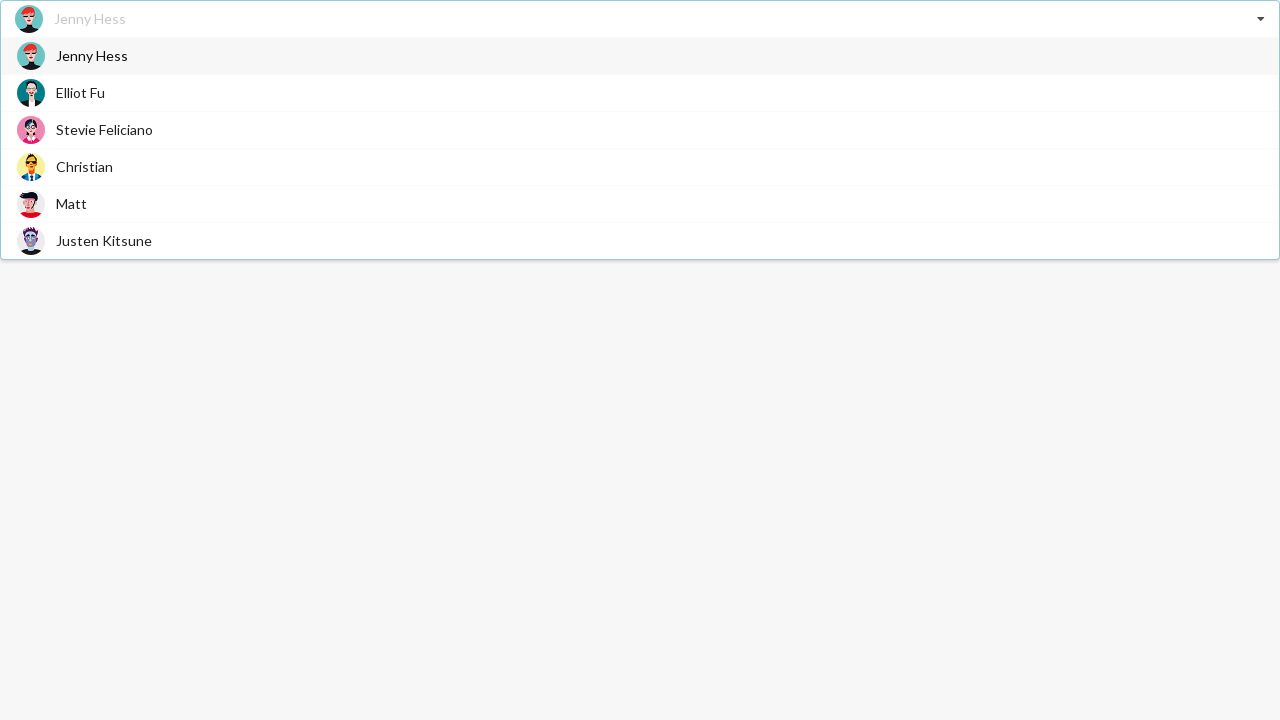

Dropdown options loaded
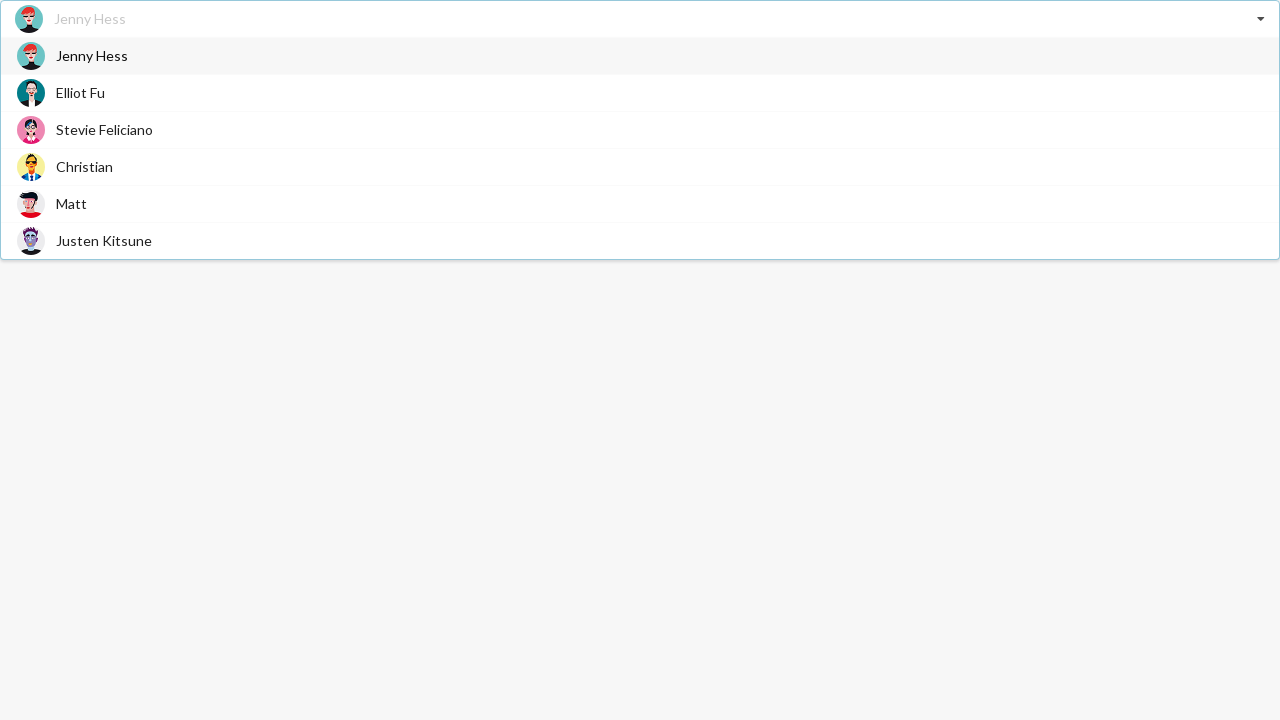

Selected 'Elliot Fu' from dropdown at (80, 92) on div[role='option'] span:has-text('Elliot Fu')
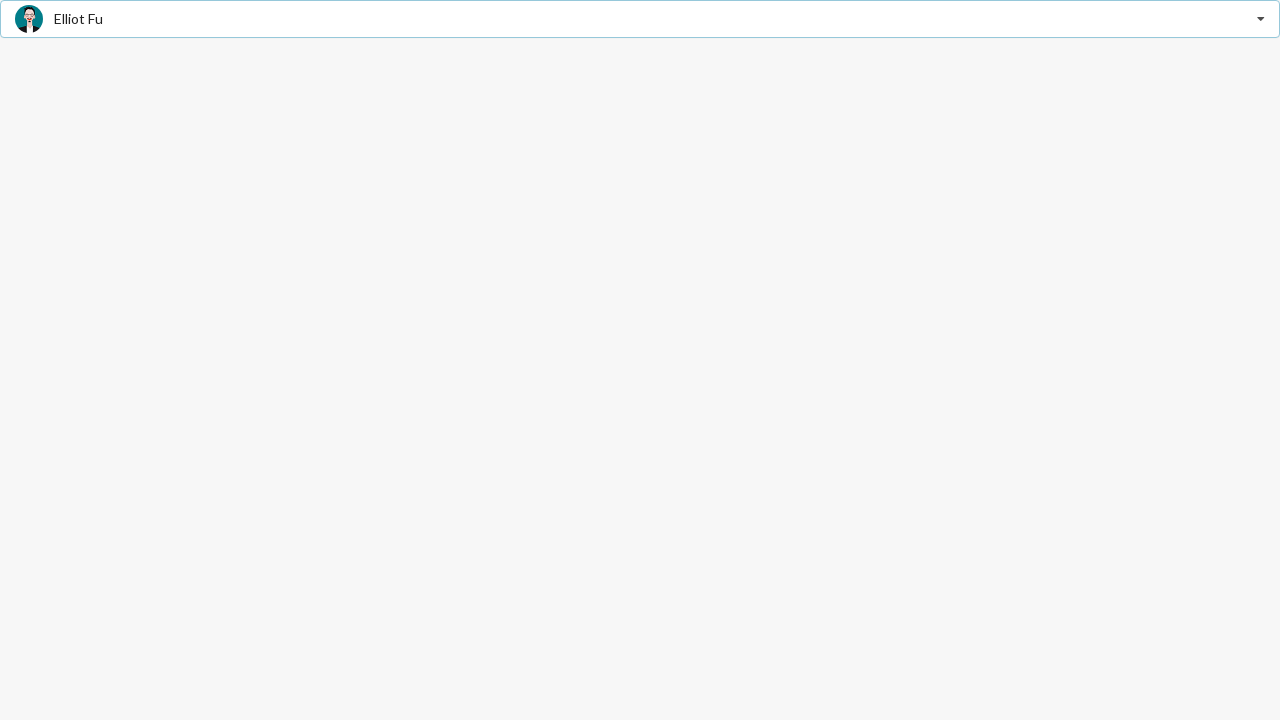

Selection alert for 'Elliot Fu' displayed
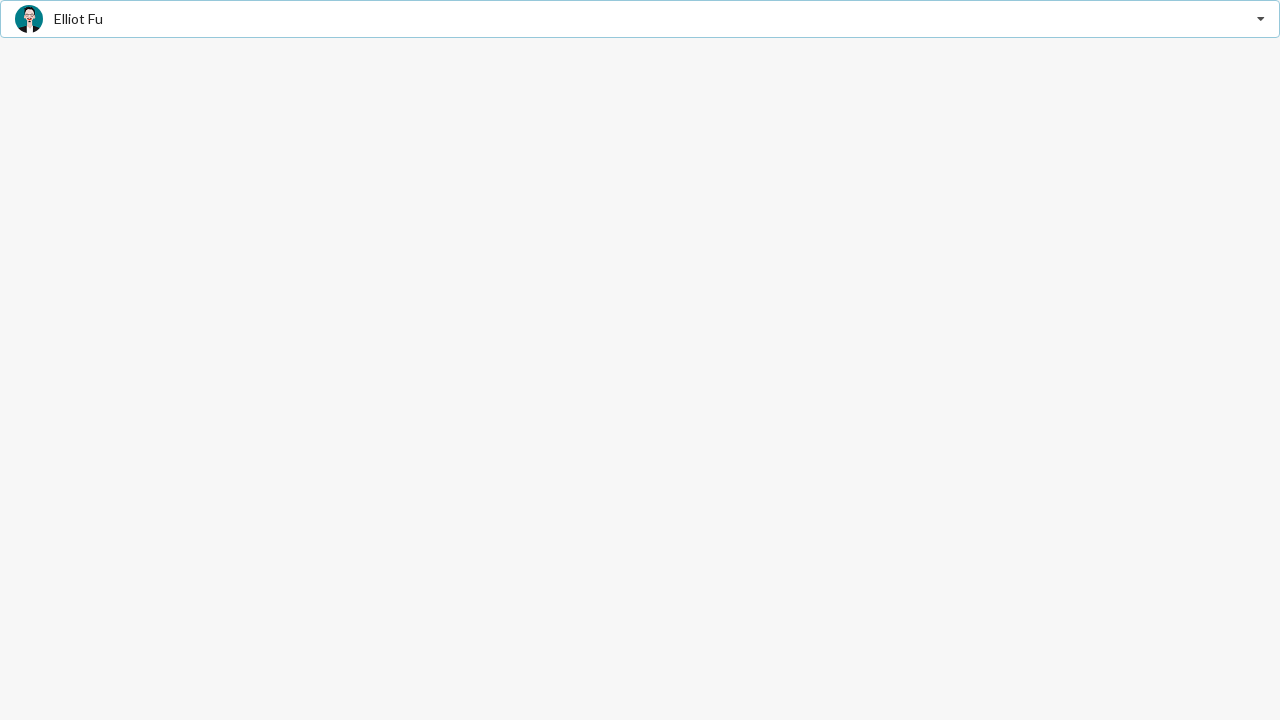

Clicked dropdown listbox to open options at (640, 19) on div[role='listbox']
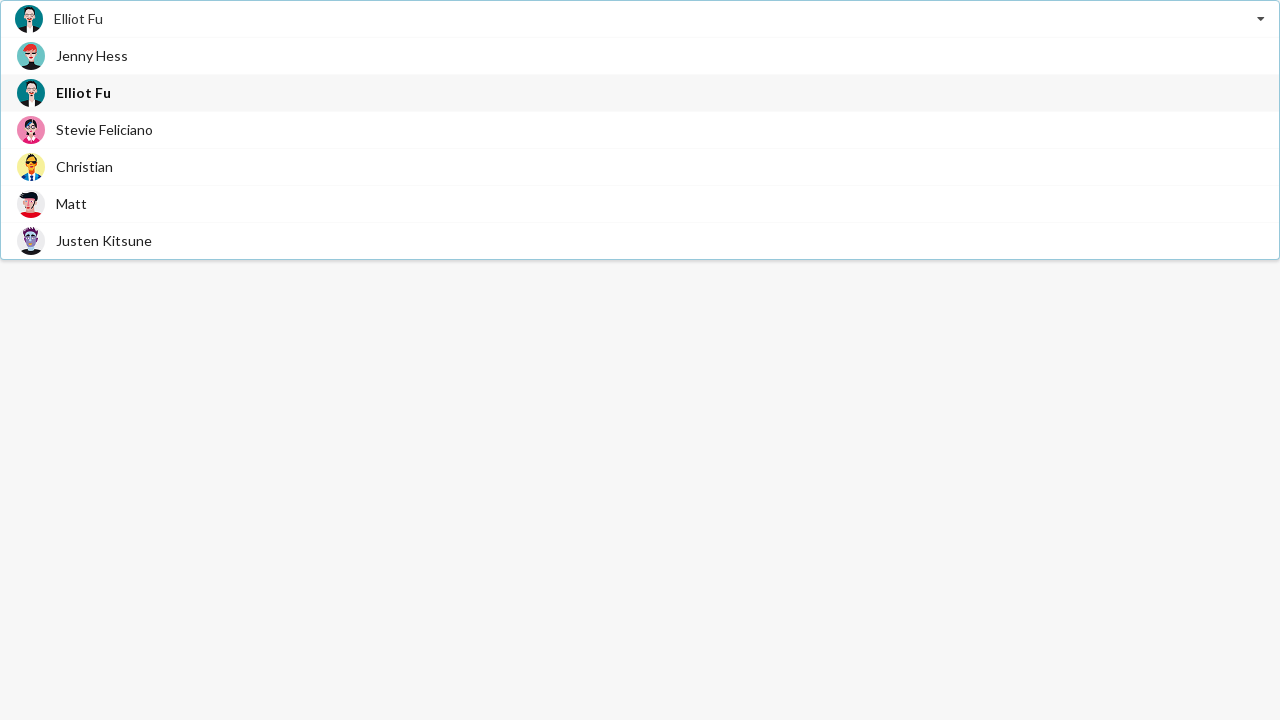

Dropdown options loaded
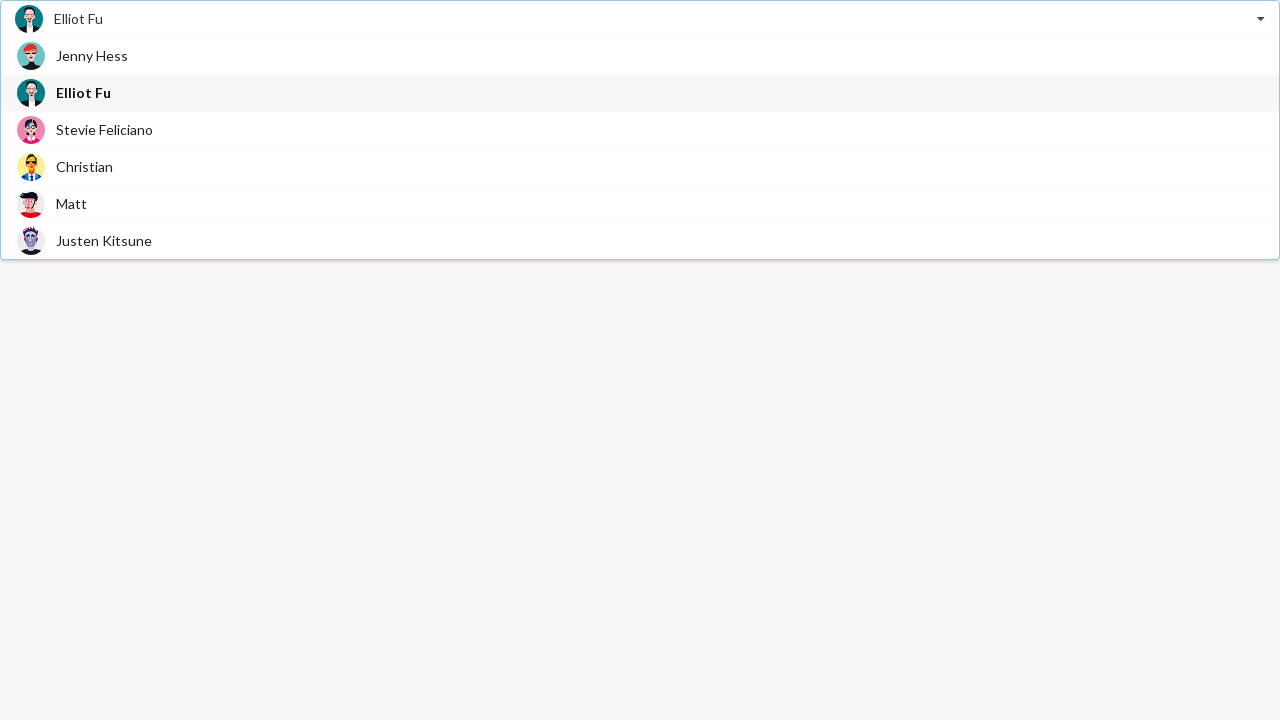

Selected 'Stevie Feliciano' from dropdown at (104, 130) on div[role='option'] span:has-text('Stevie Feliciano')
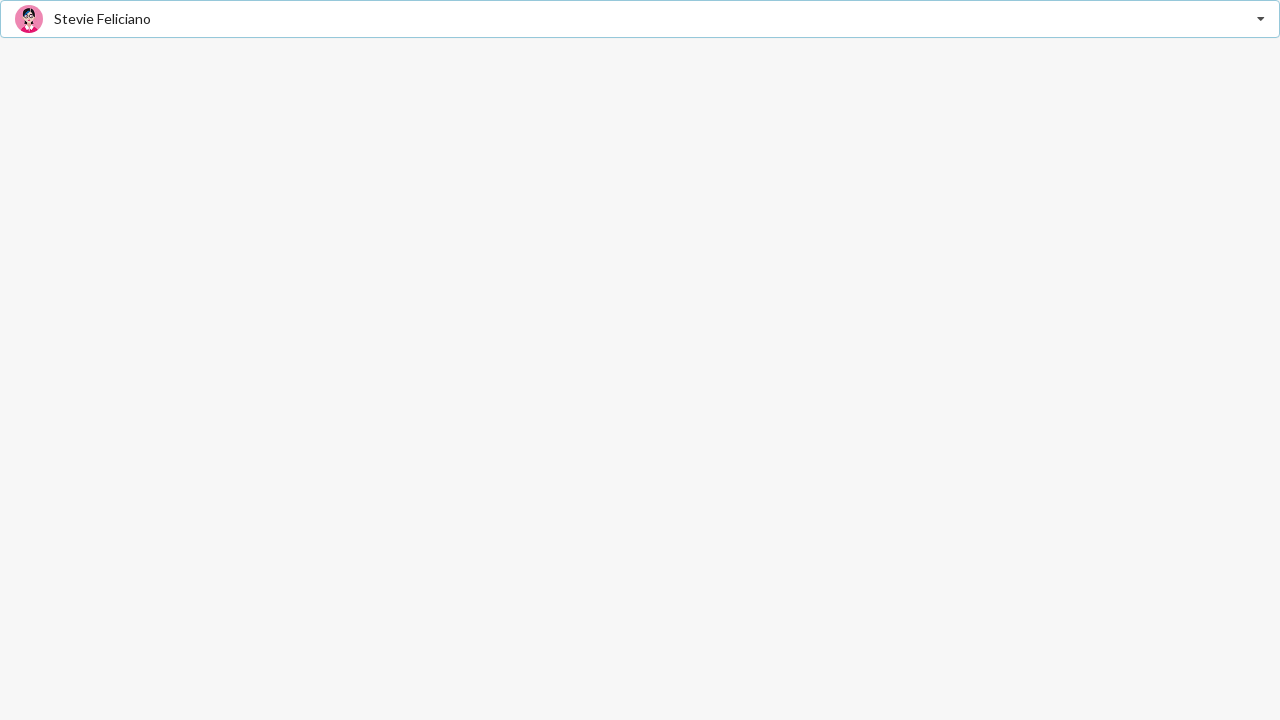

Selection alert for 'Stevie Feliciano' displayed
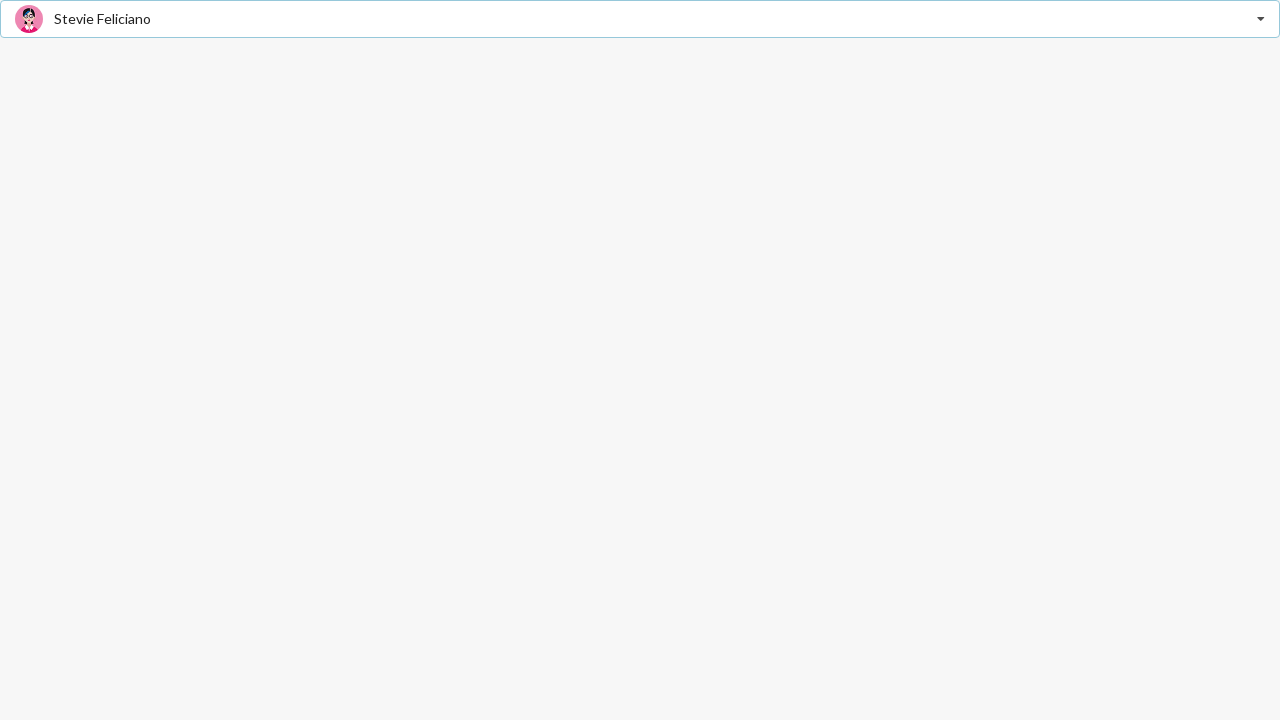

Clicked dropdown listbox to open options at (640, 19) on div[role='listbox']
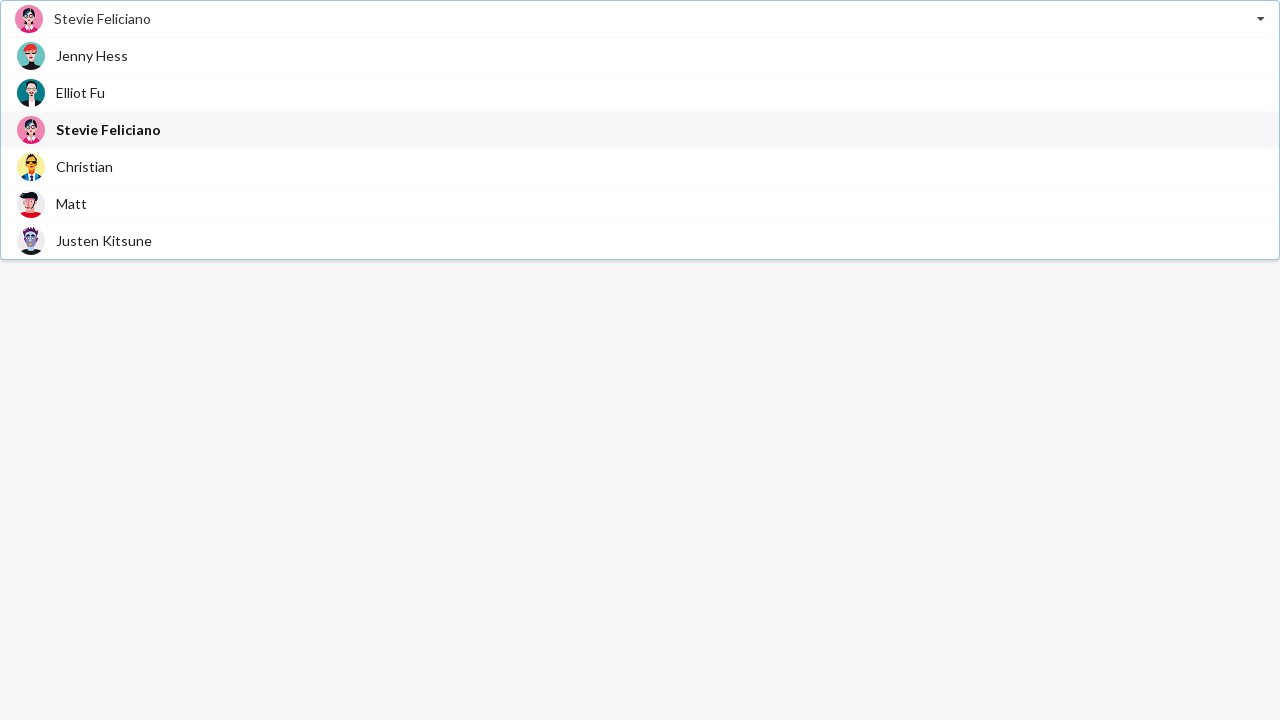

Dropdown options loaded
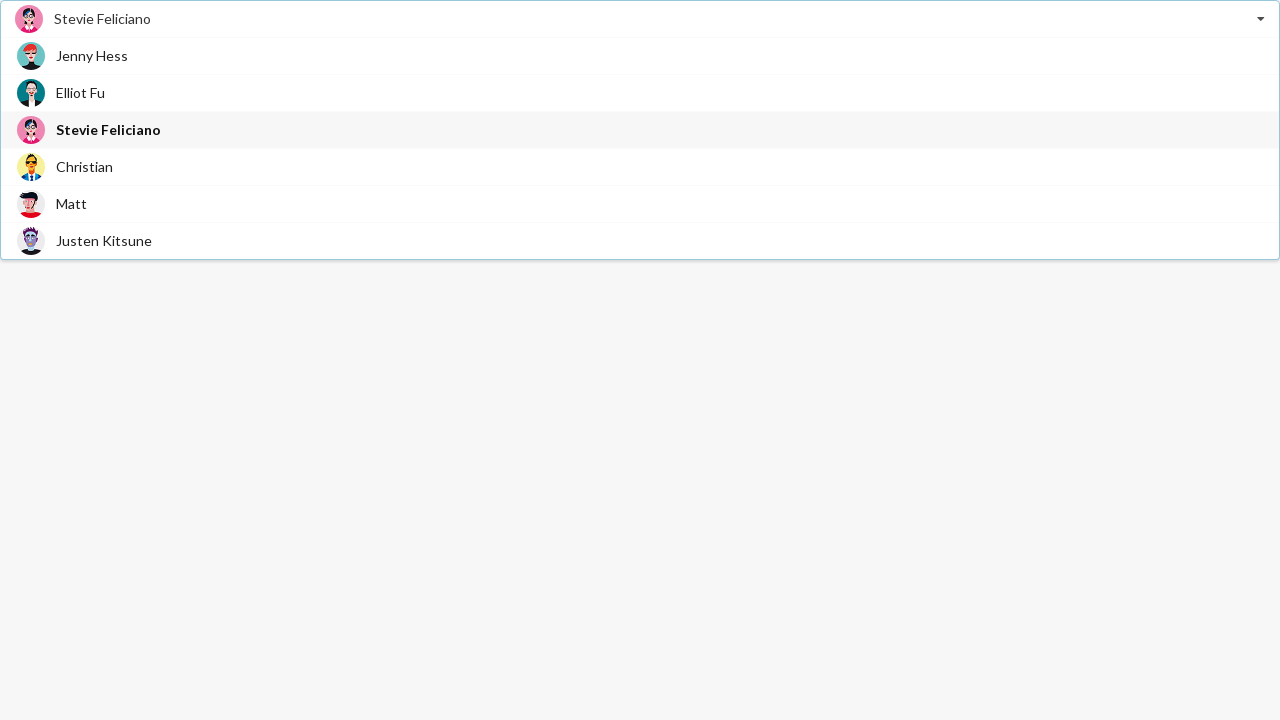

Selected 'Matt' from dropdown at (72, 204) on div[role='option'] span:has-text('Matt')
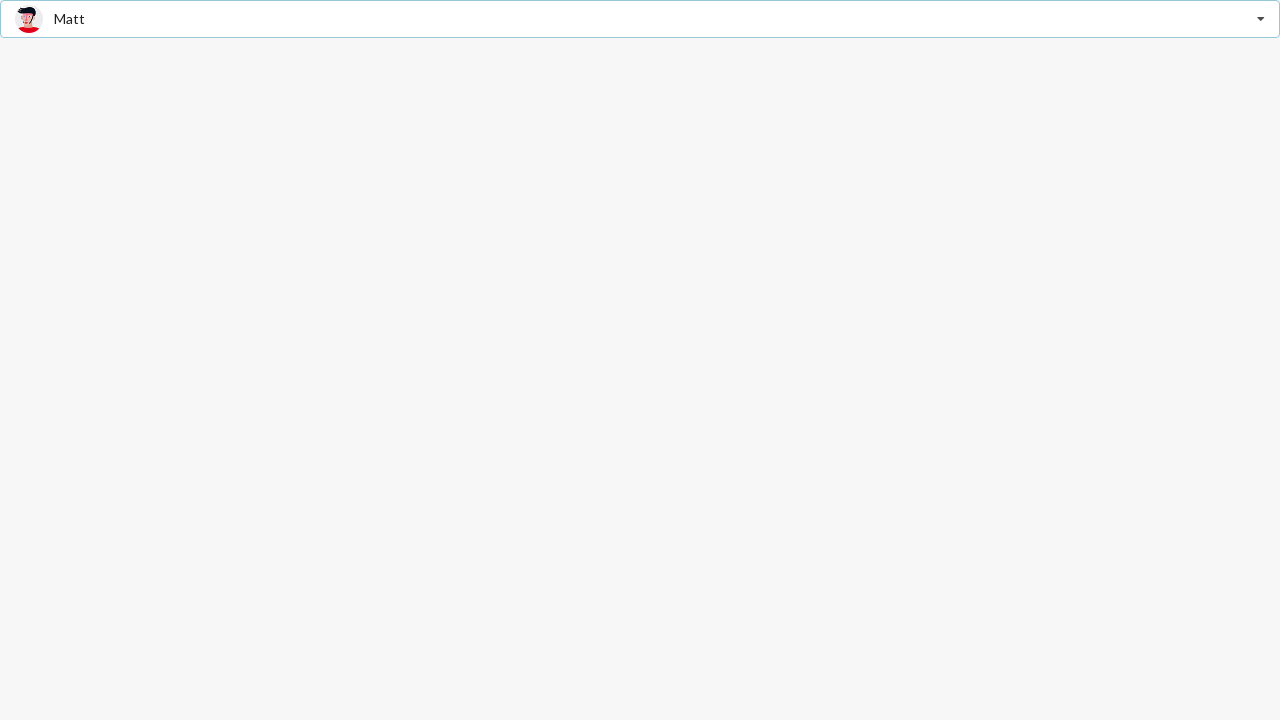

Selection alert for 'Matt' displayed
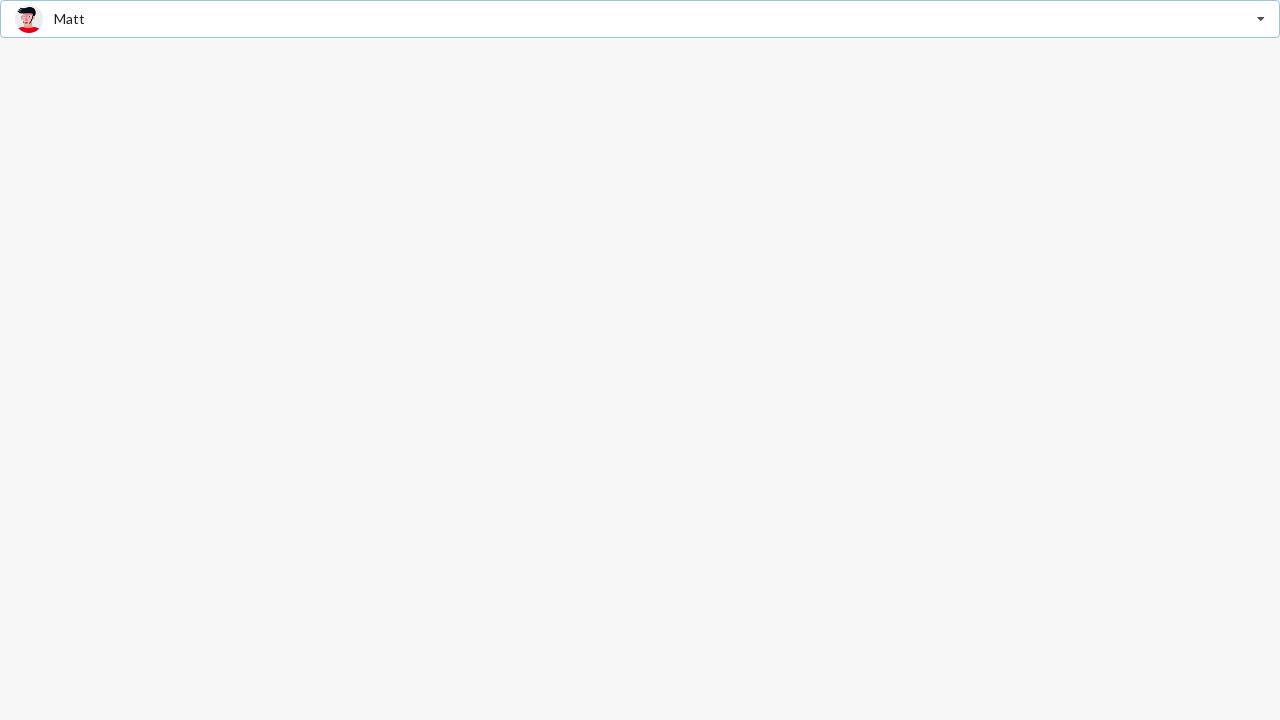

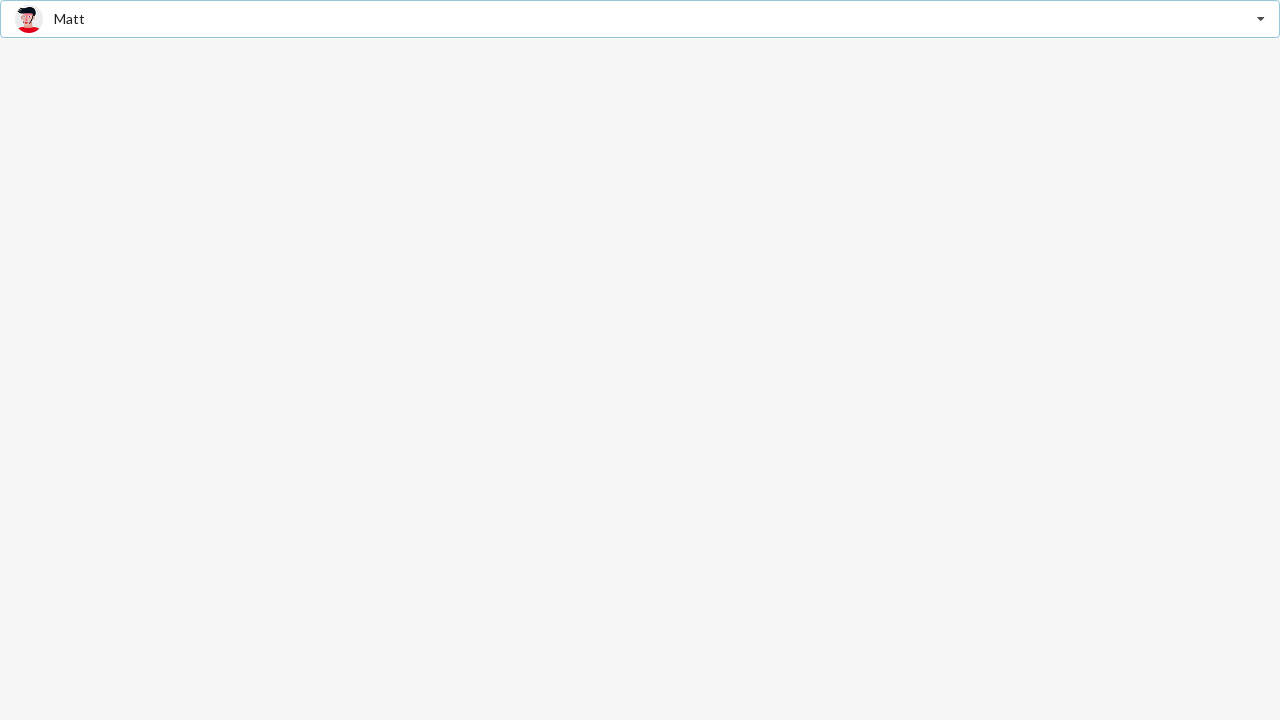